Tests multiple file upload functionality on W3Schools by locating a file input within an iframe and uploading multiple files to it.

Starting URL: https://www.w3schools.com/jsref/tryit.asp?filename=tryjsref_fileupload_multiple

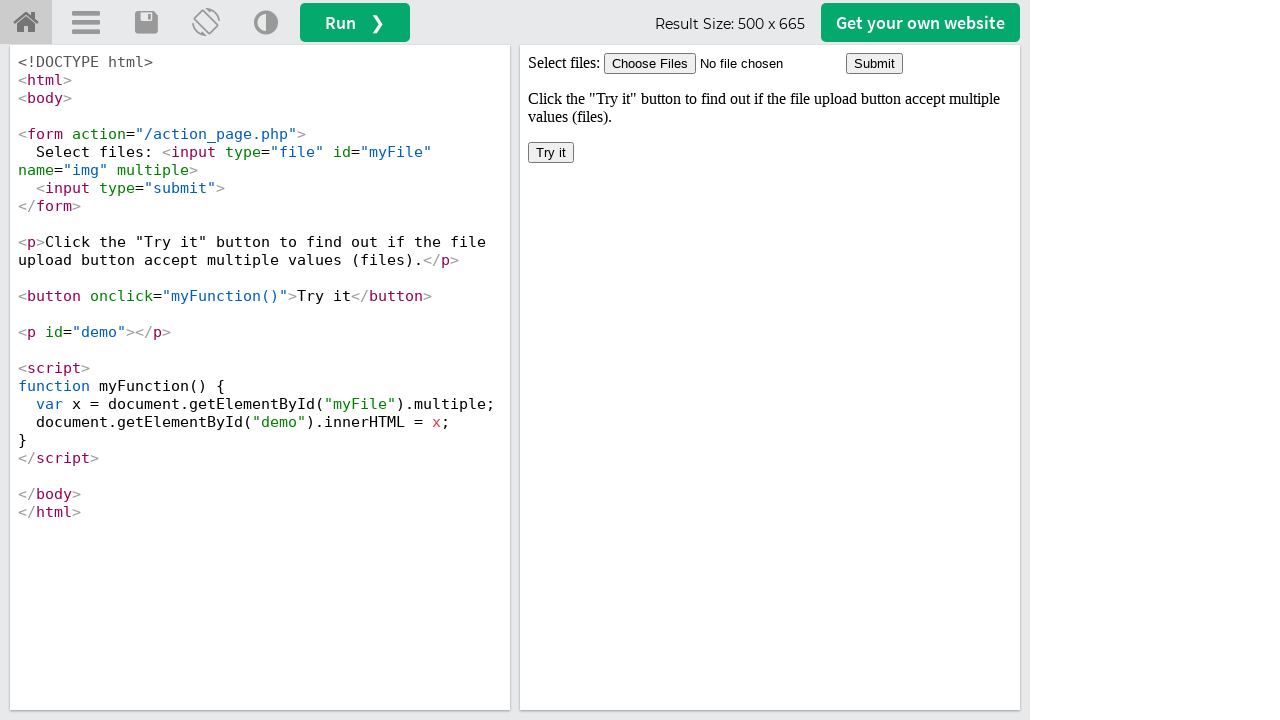

Created temporary test files for upload (test_file1.txt and test_file2.txt)
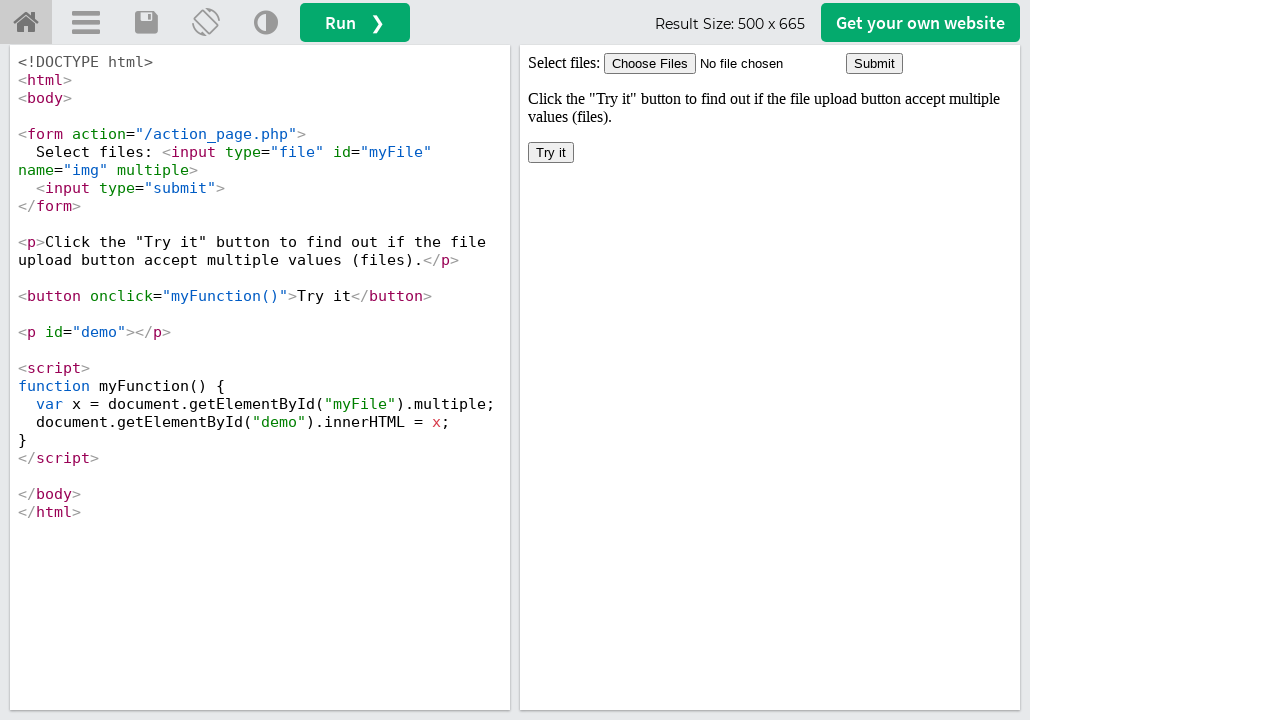

Waited for iframe #iframeResult to load
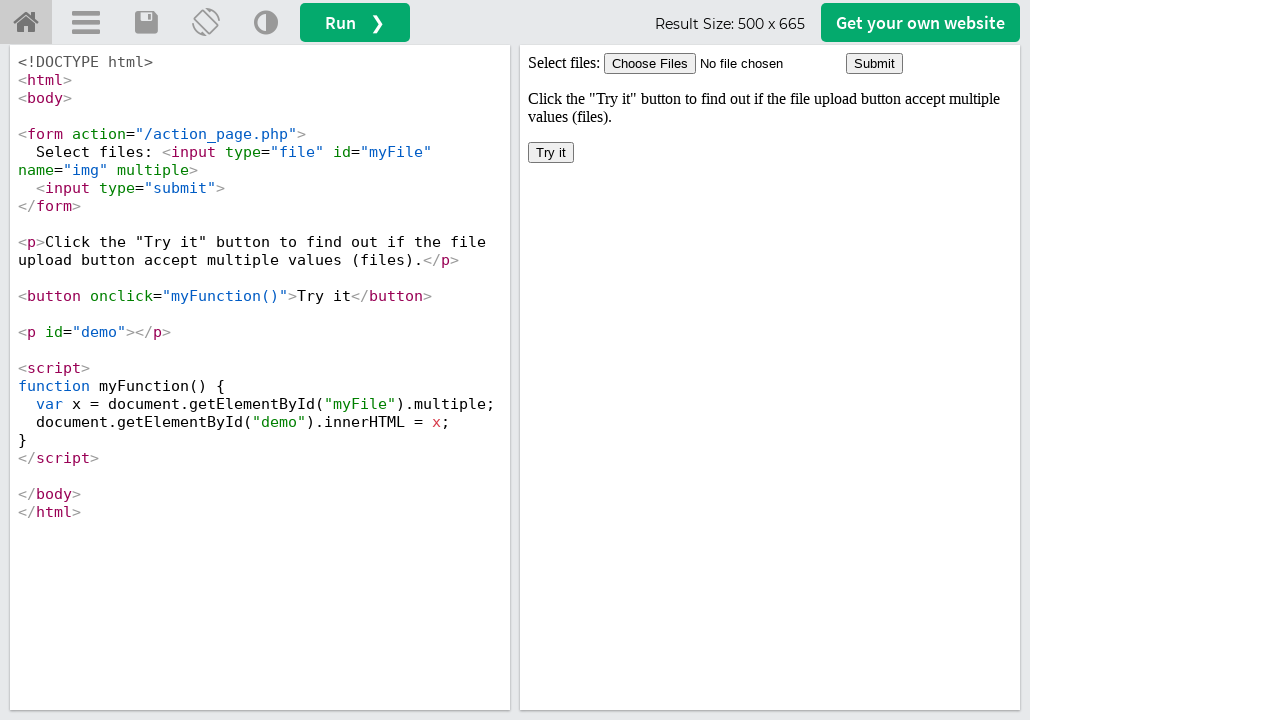

Uploaded multiple files (test_file1.txt and test_file2.txt) to file input #myFile in iframe
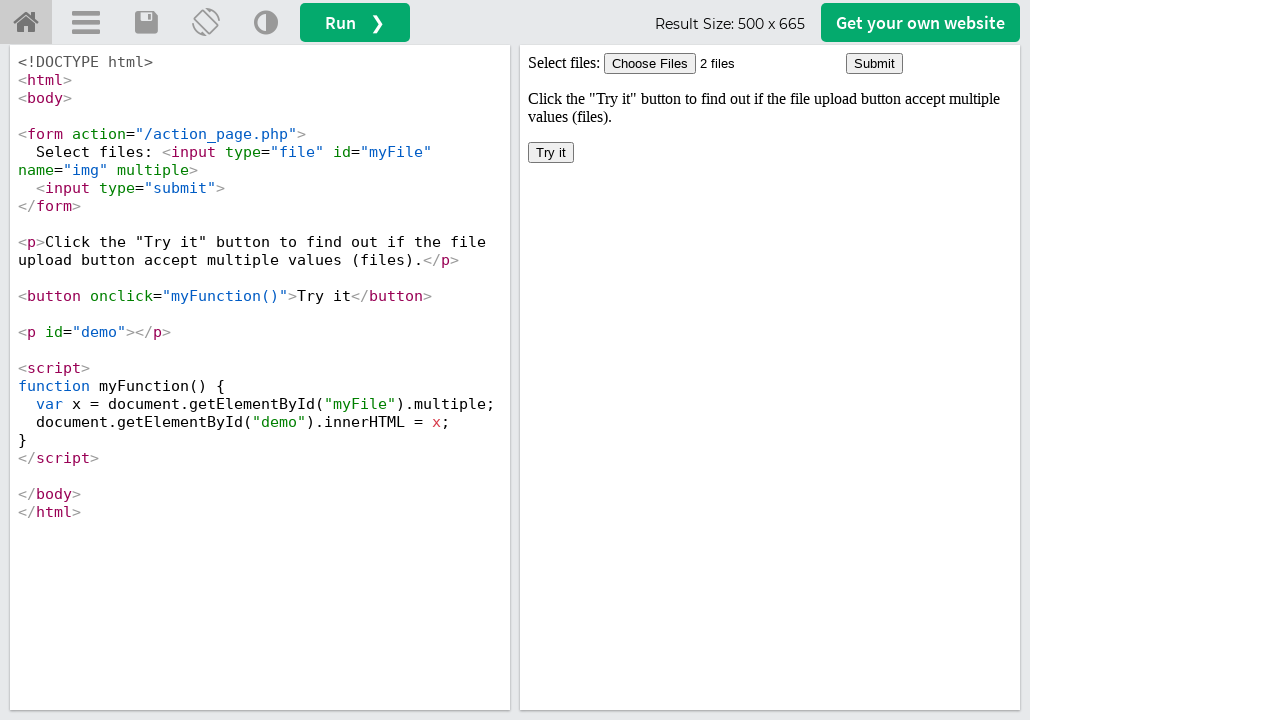

Cleaned up temporary test files and directory
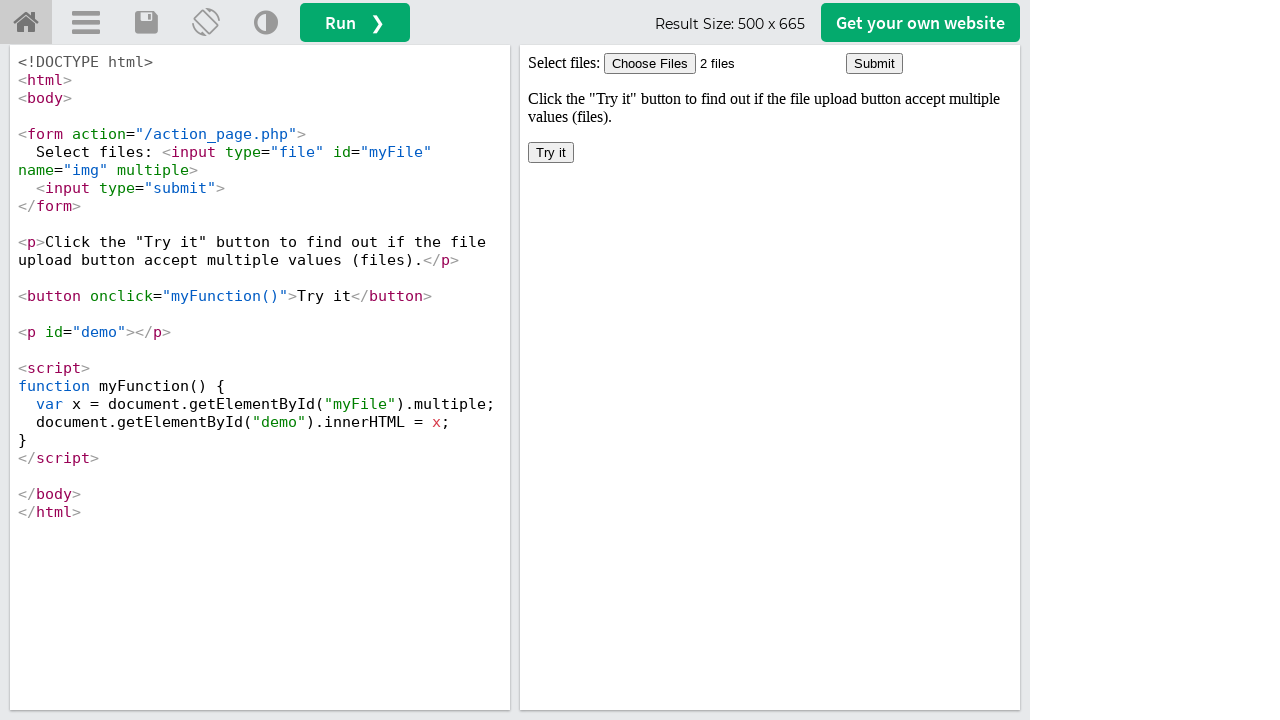

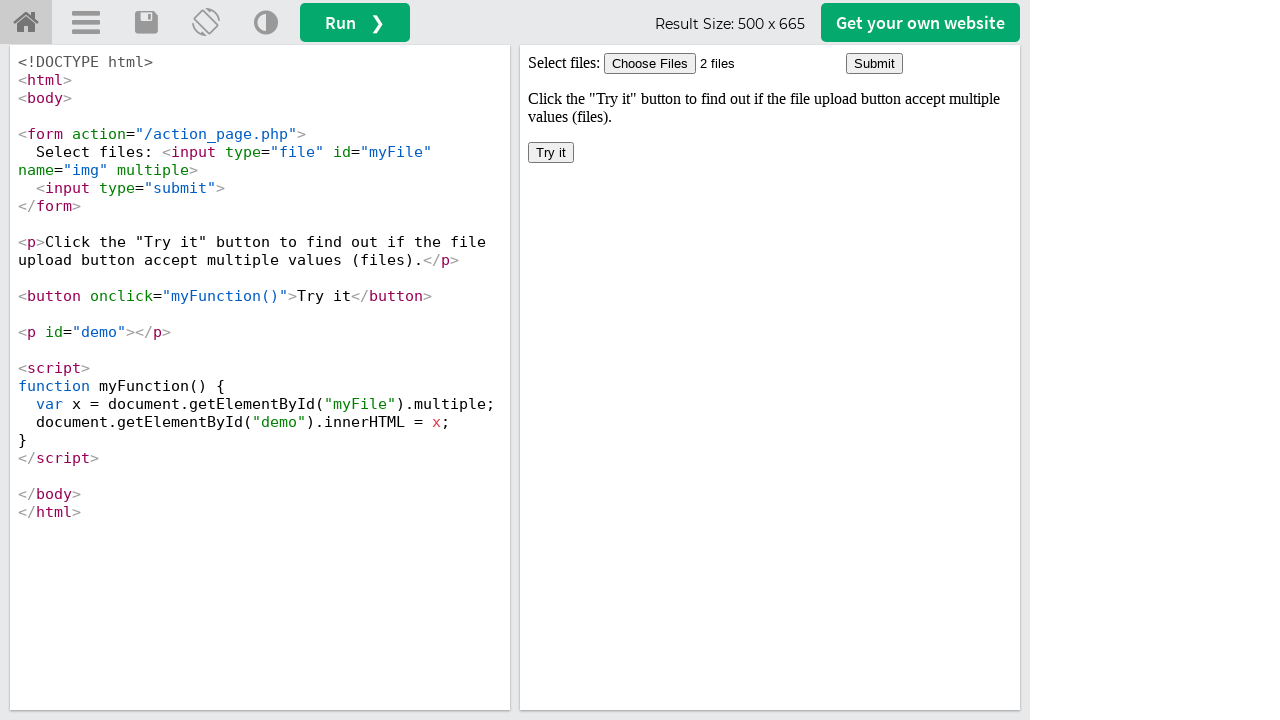